Navigates to the wacdis.com website and verifies the page loads

Starting URL: https://wacdis.com/

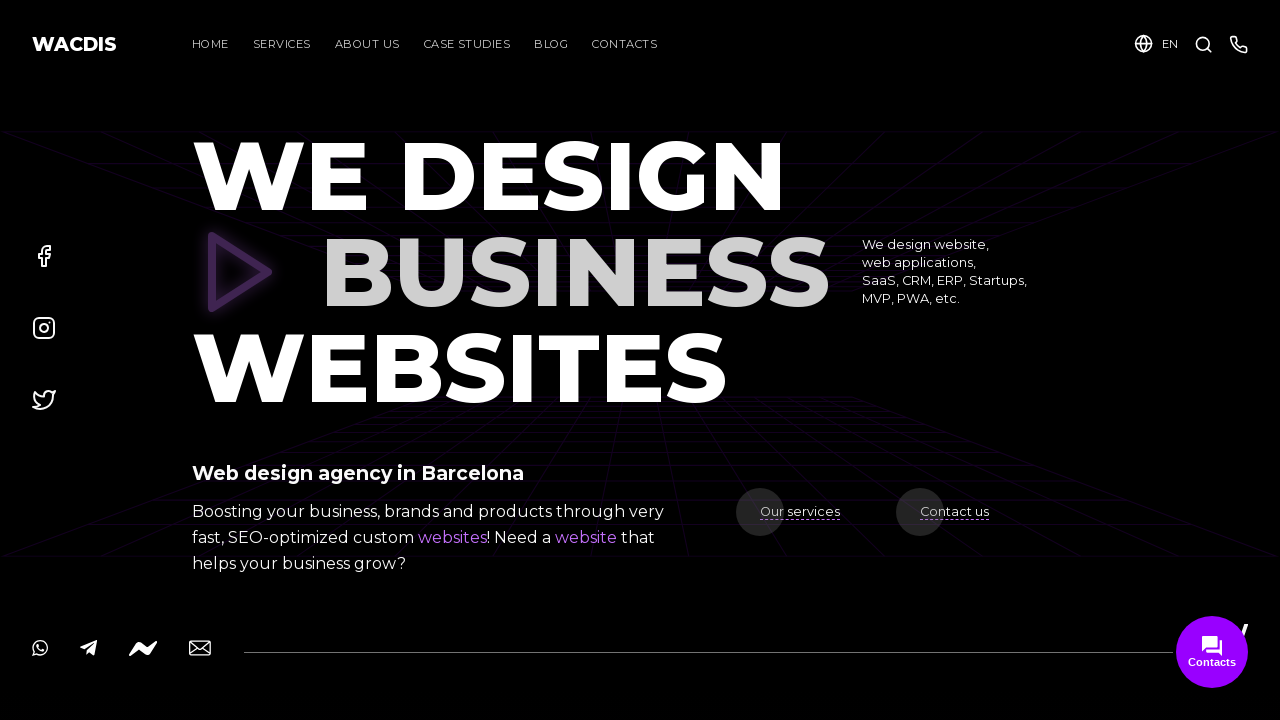

Waited for page to reach networkidle state
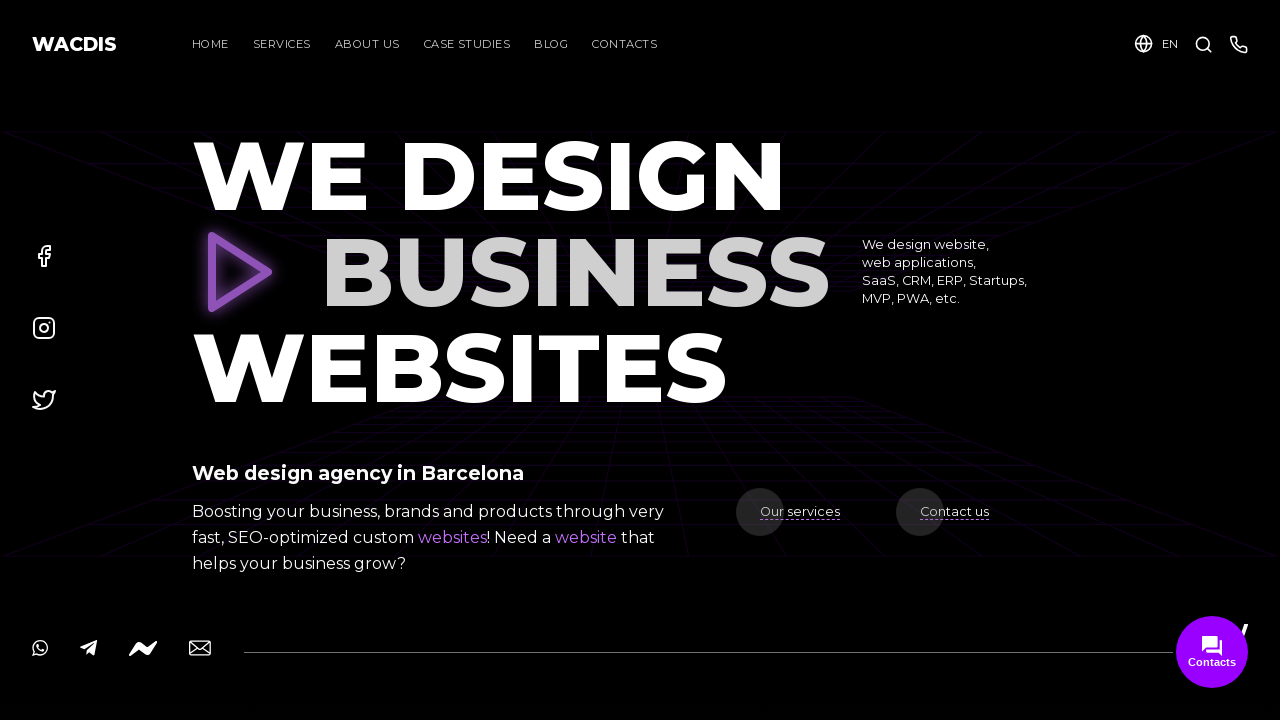

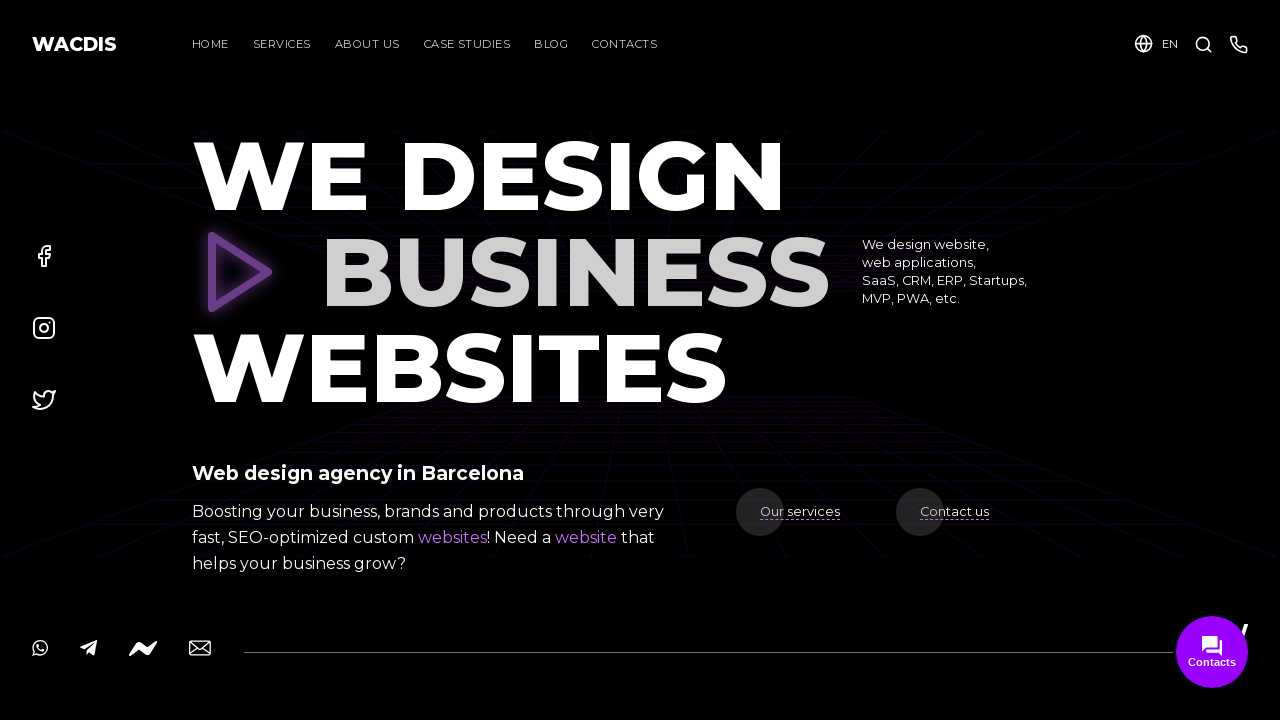